Tests drag and drop by offset functionality by dragging 'box A' to target coordinates

Starting URL: https://crossbrowsertesting.github.io/drag-and-drop

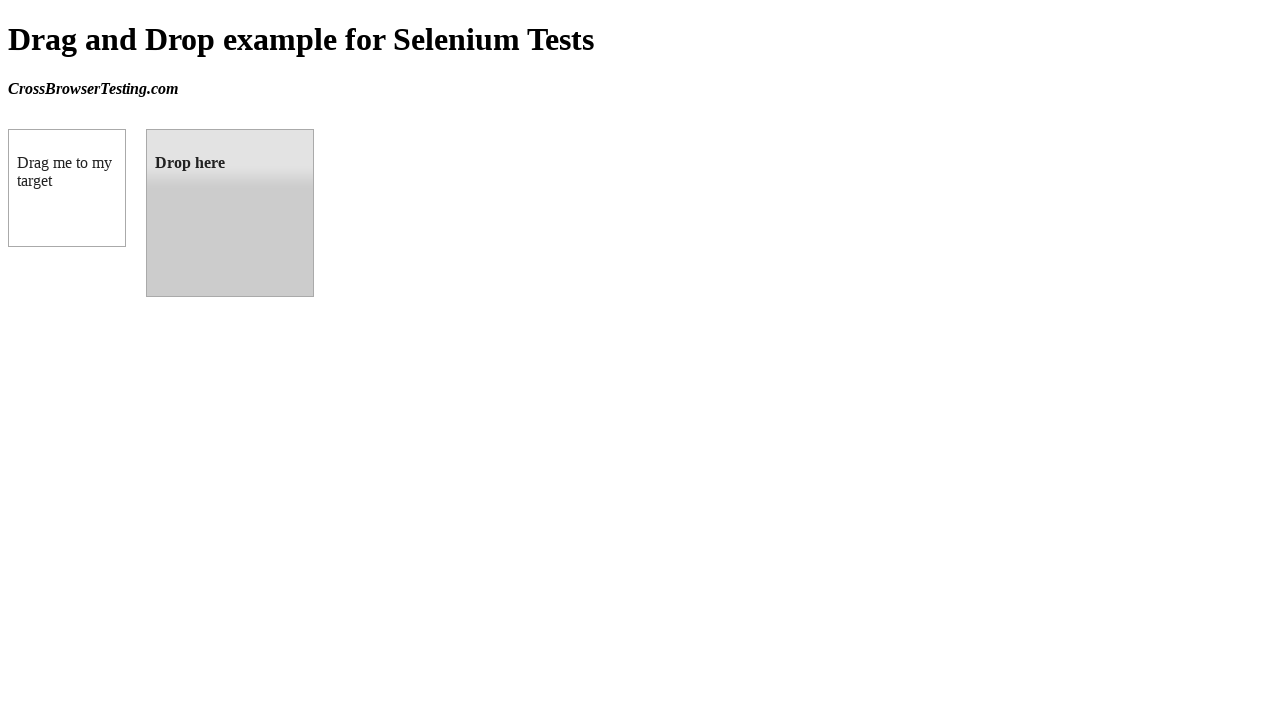

Located source element 'box A' (#draggable)
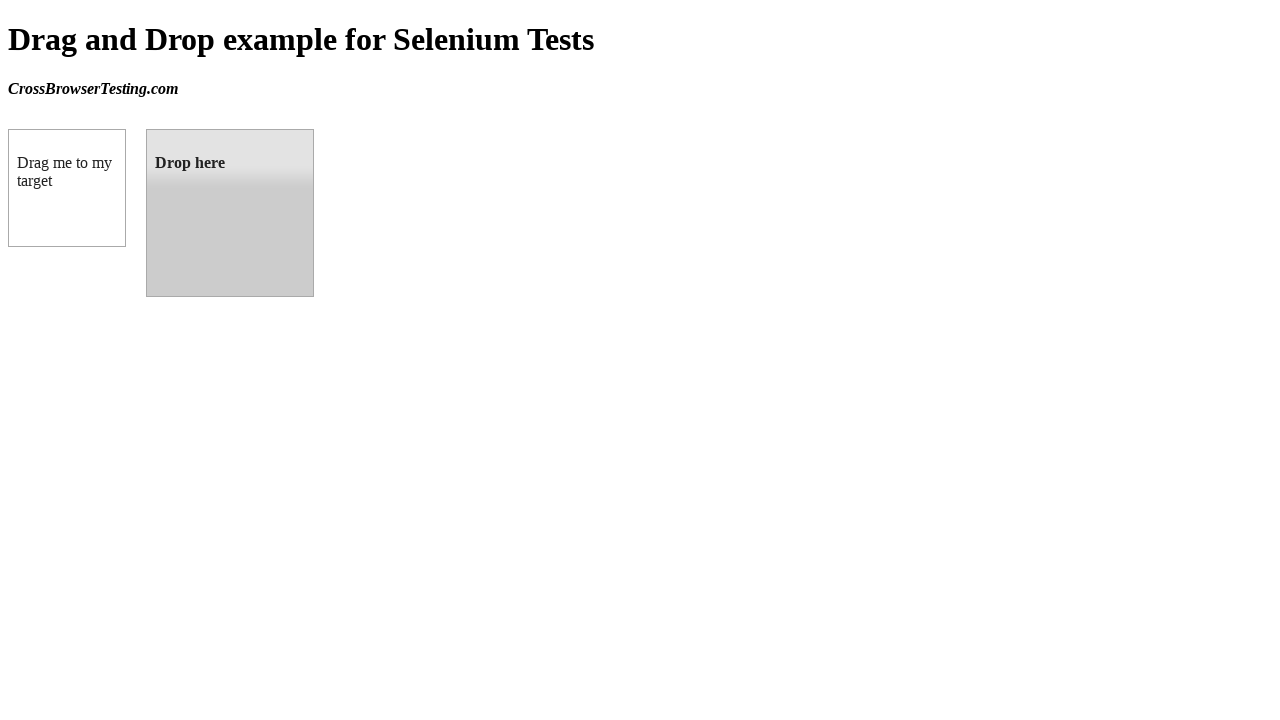

Located target element 'box B' (#droppable)
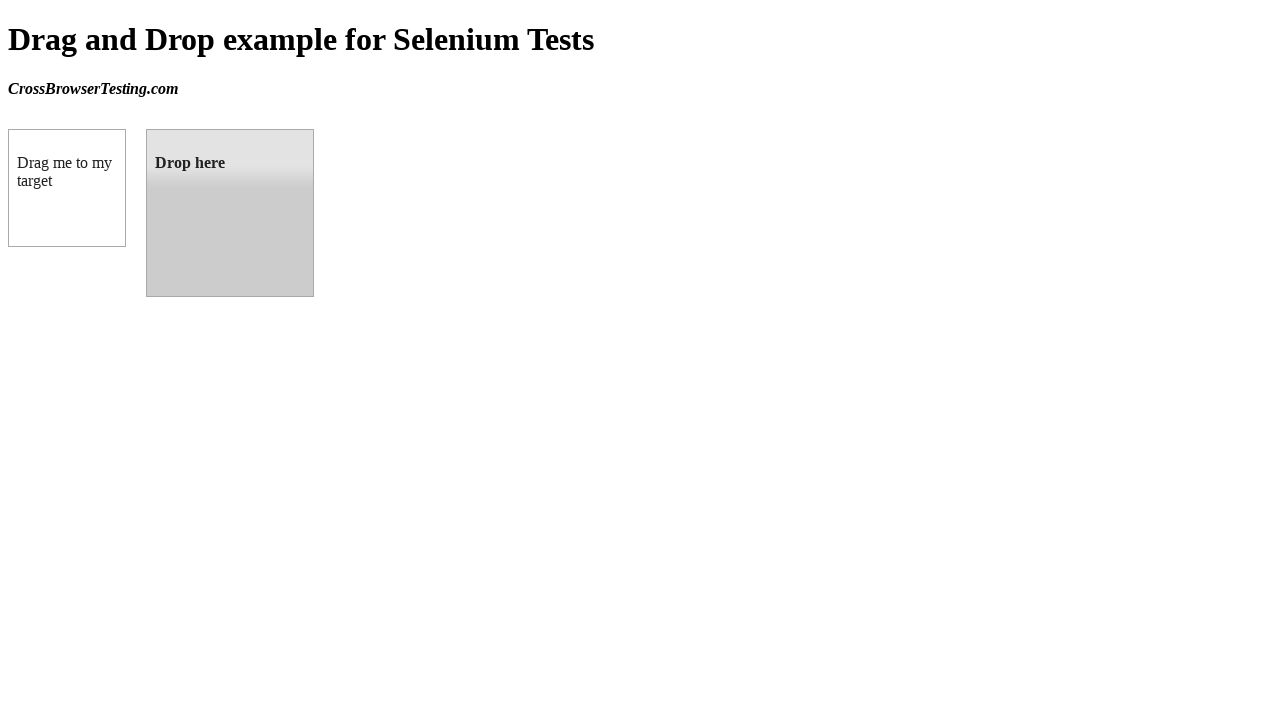

Retrieved bounding box coordinates for target element
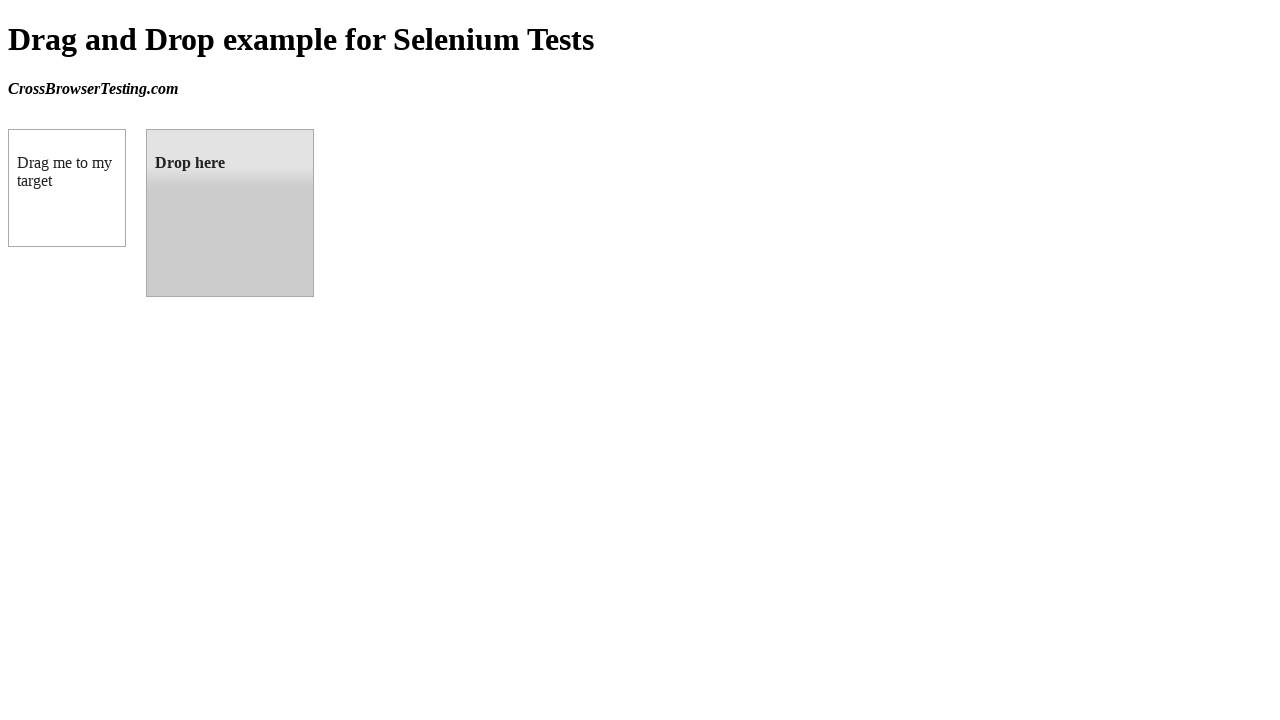

Calculated target coordinates: x=230, y=213
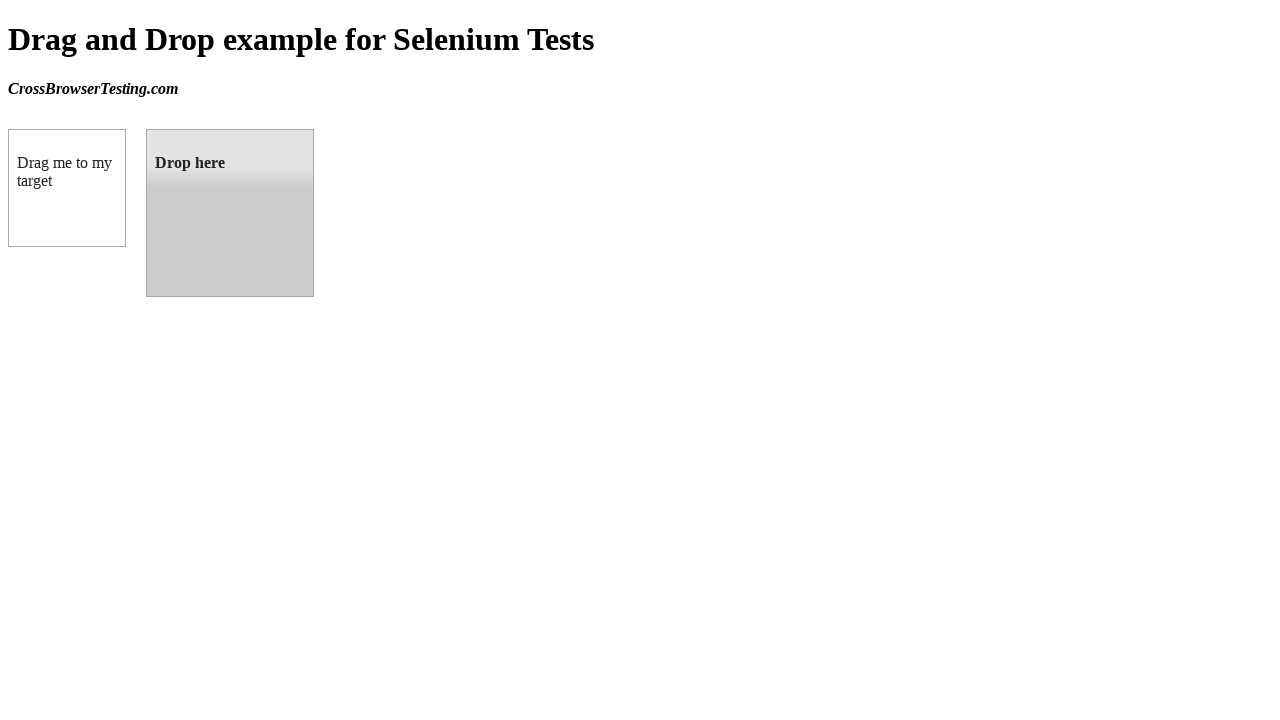

Dragged 'box A' to 'box B' position at (230, 213)
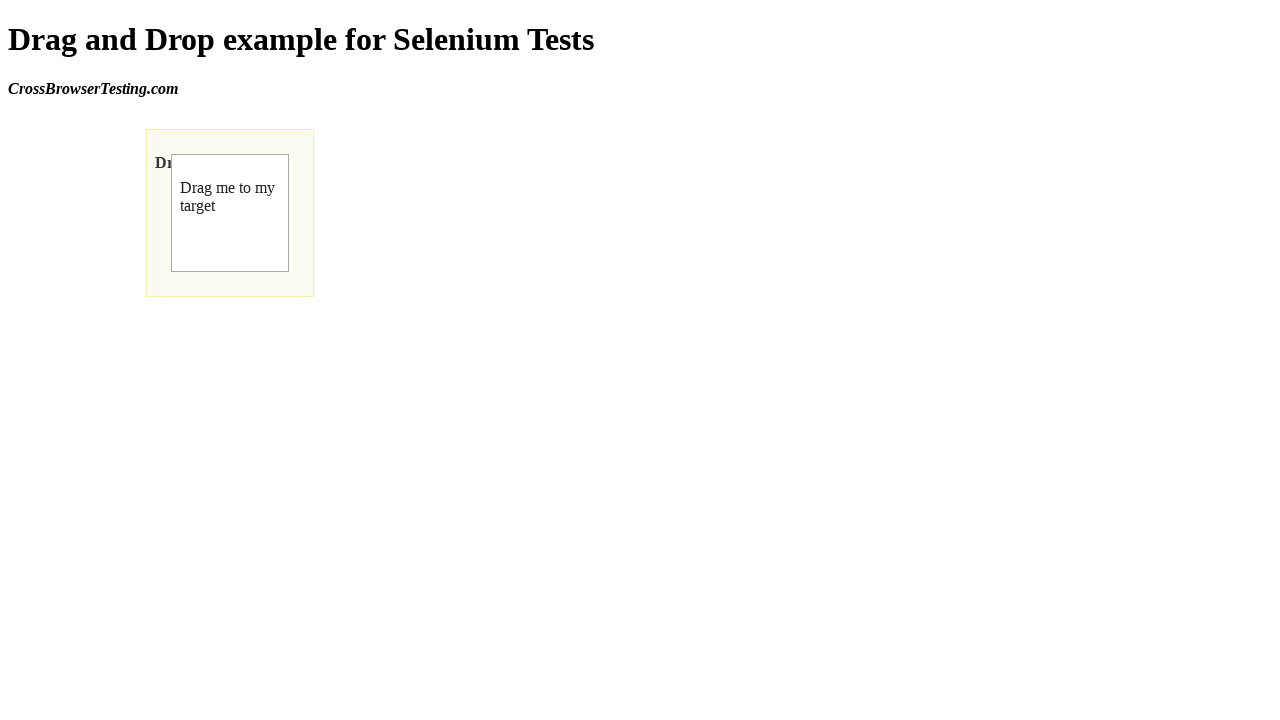

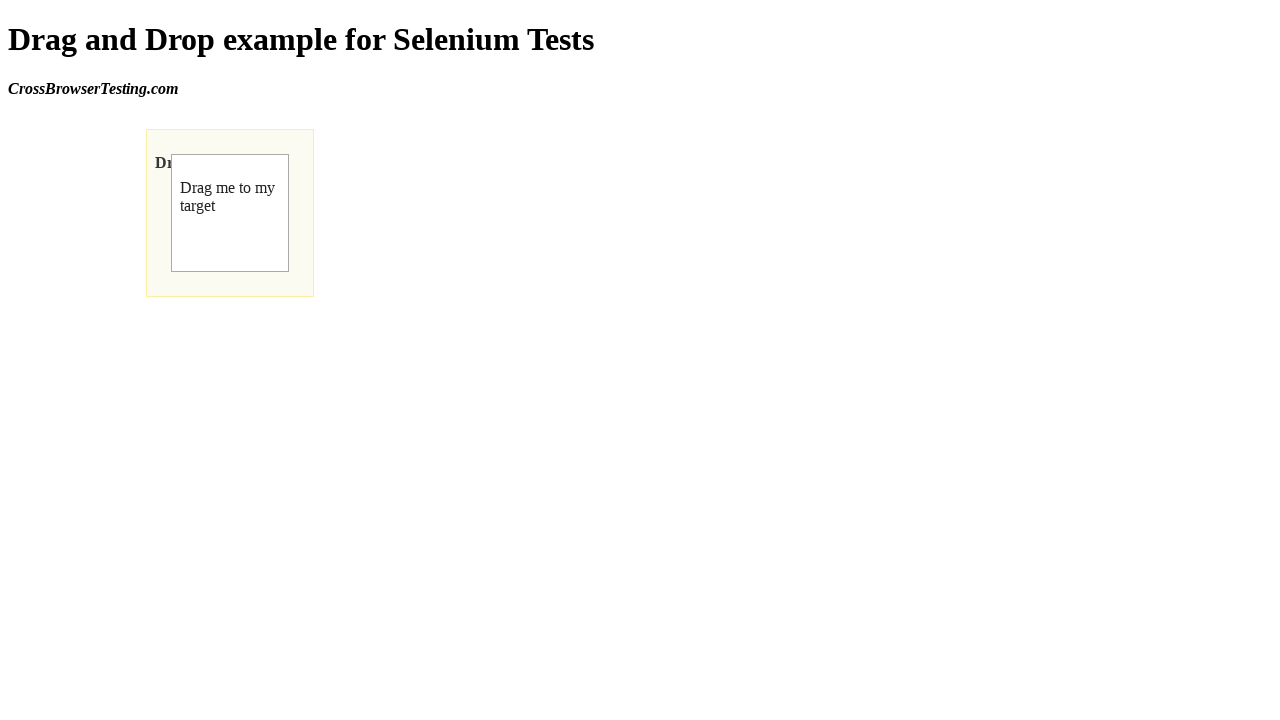